Tests a To-Do app by adding a new item to the list, then marking all items (including pre-existing ones) as complete by clicking their checkboxes.

Starting URL: https://lambdatest.github.io/sample-todo-app/

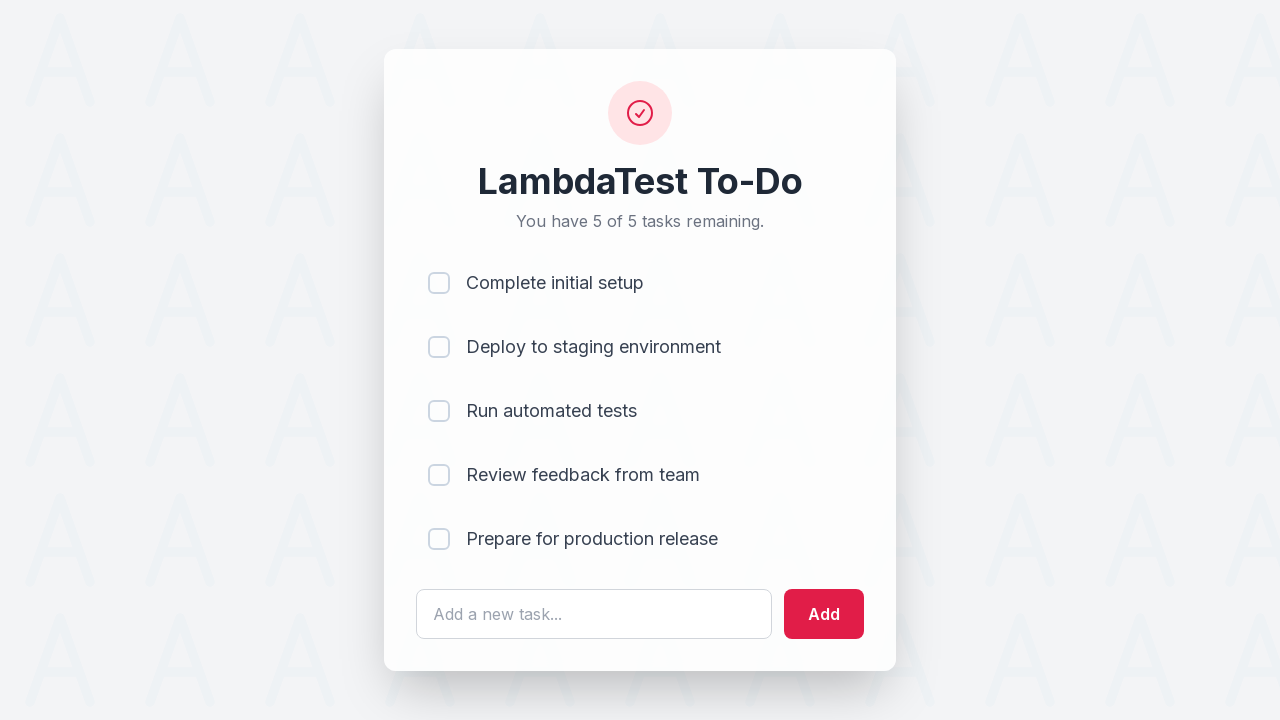

Waited for to-do input field to load
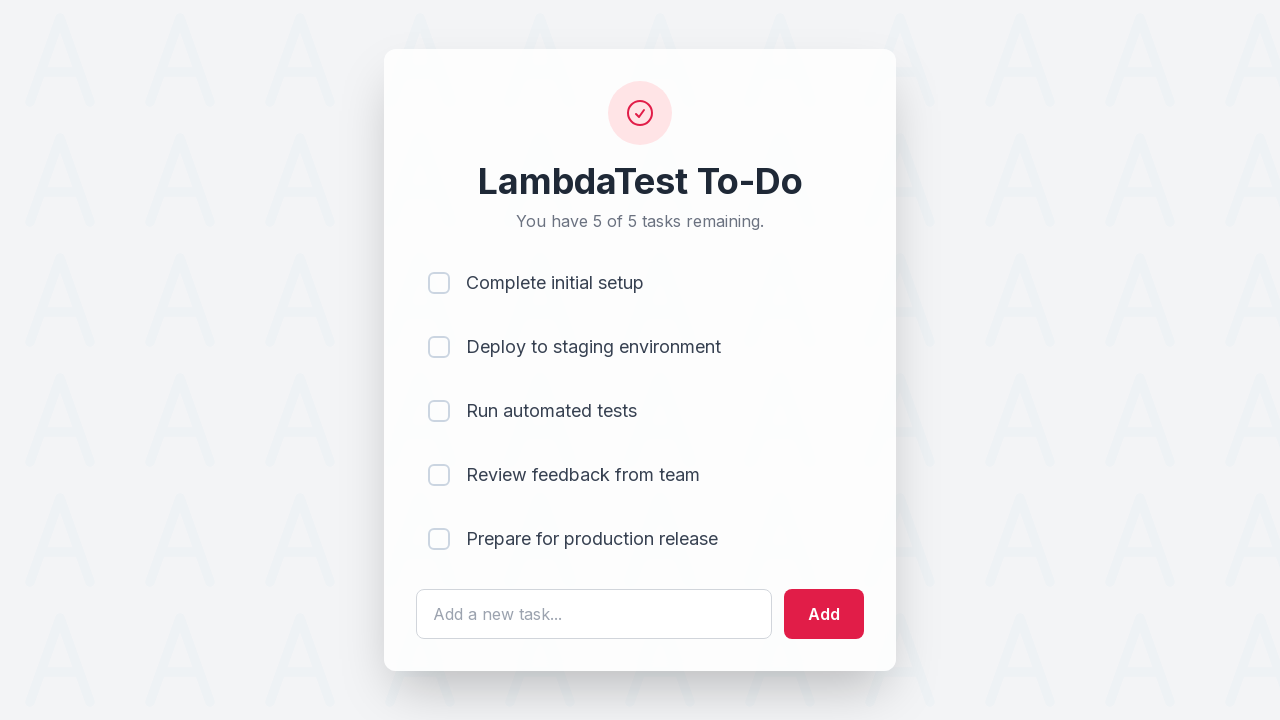

Clicked to-do input field to add item 1 at (594, 614) on #sampletodotext
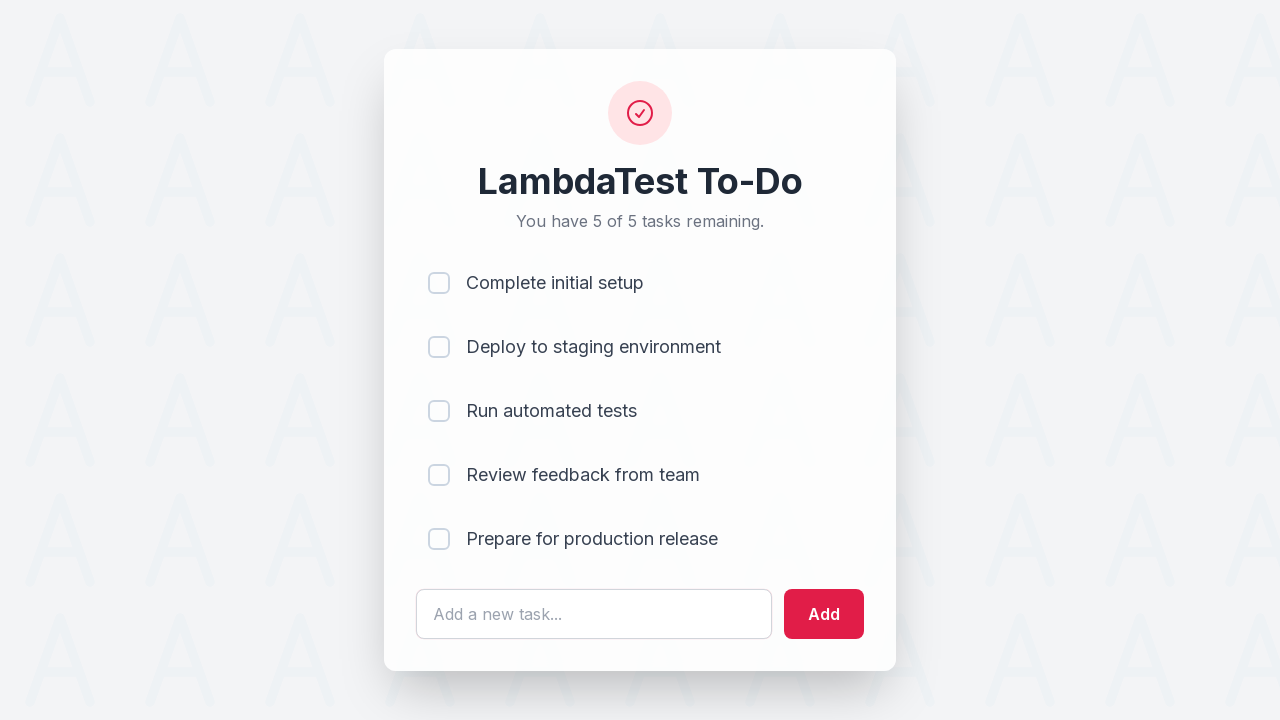

Filled input field with 'Adding a new item 1' on #sampletodotext
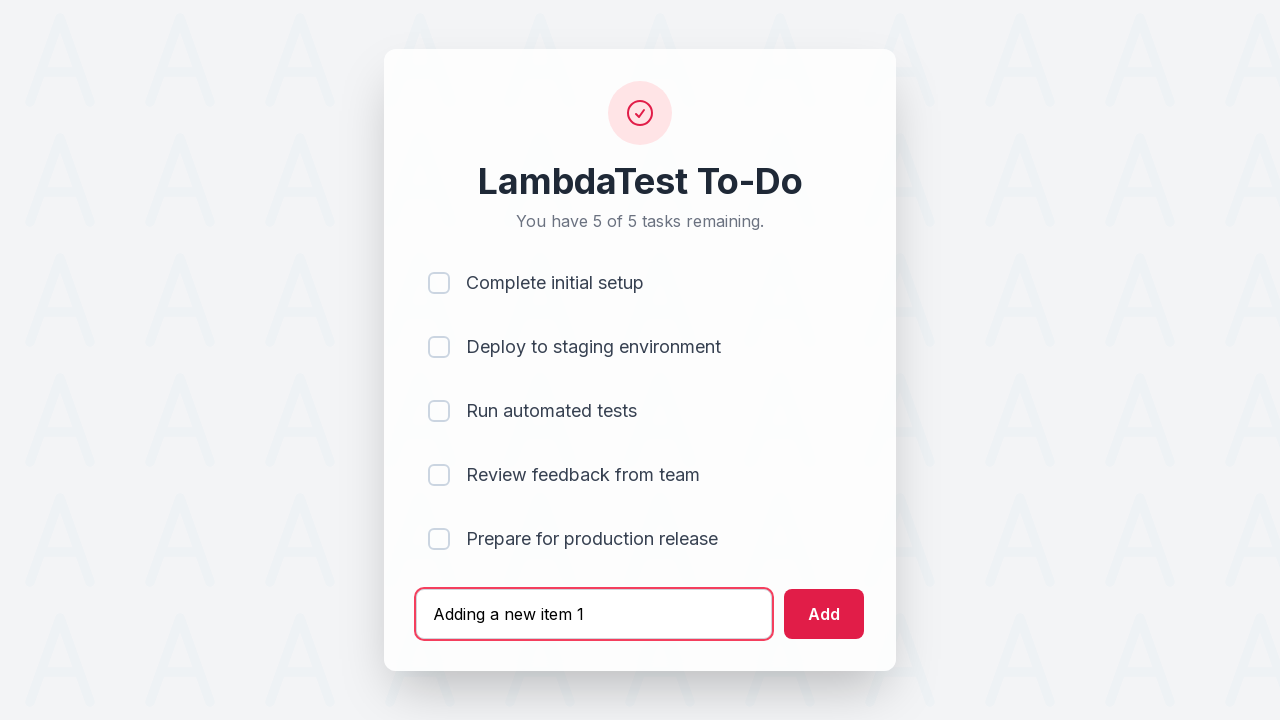

Pressed Enter to add new to-do item 1 on #sampletodotext
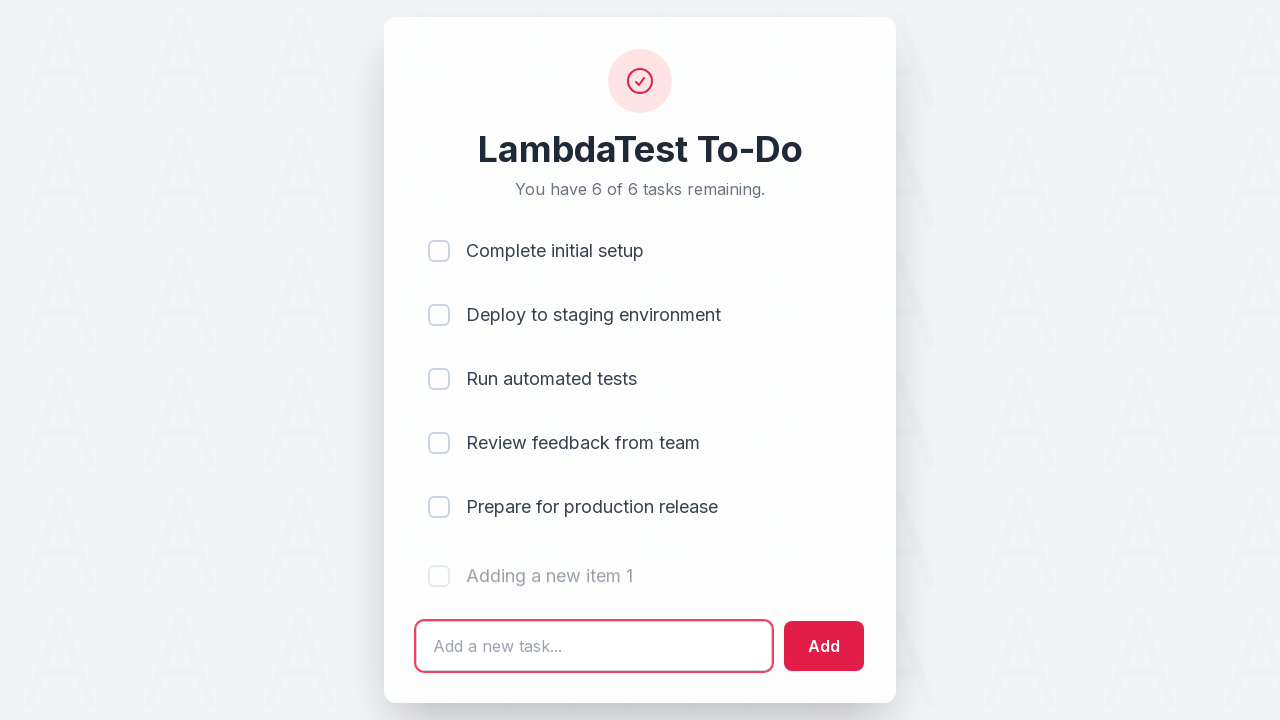

Waited 500ms for item to be added
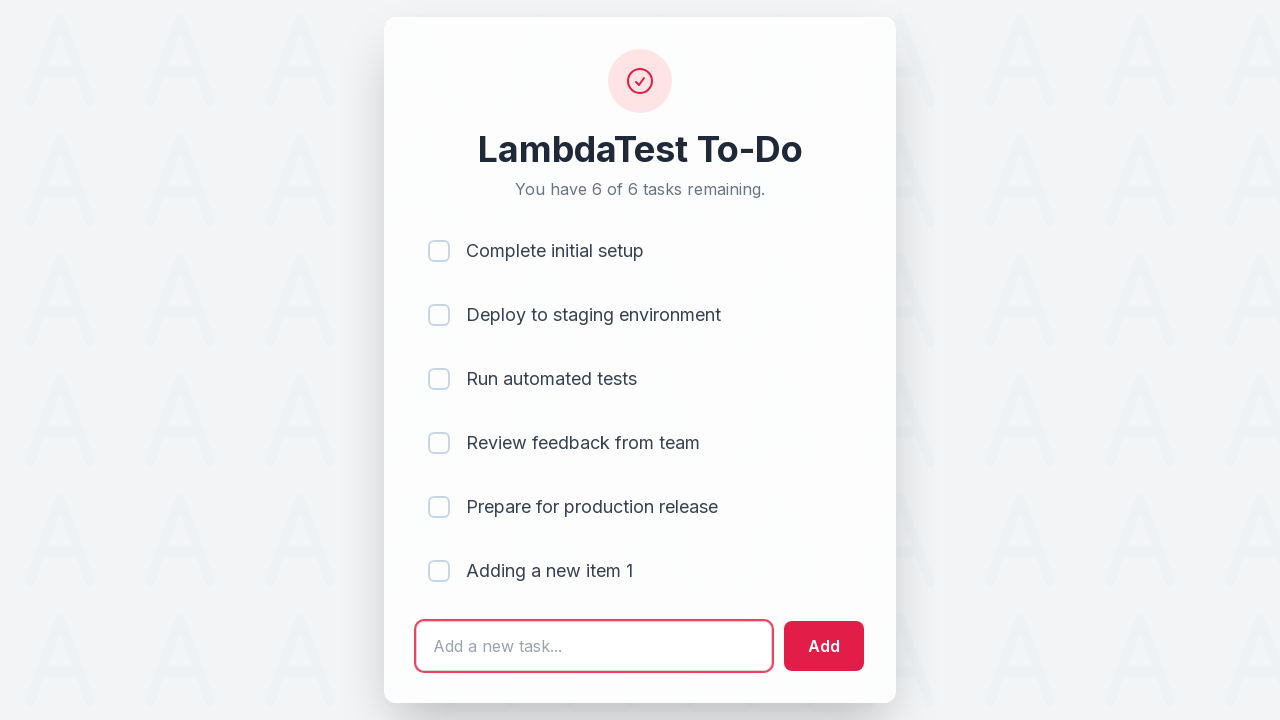

Clicked checkbox for item 1 to mark as complete at (439, 251) on (//input[@type='checkbox'])[1]
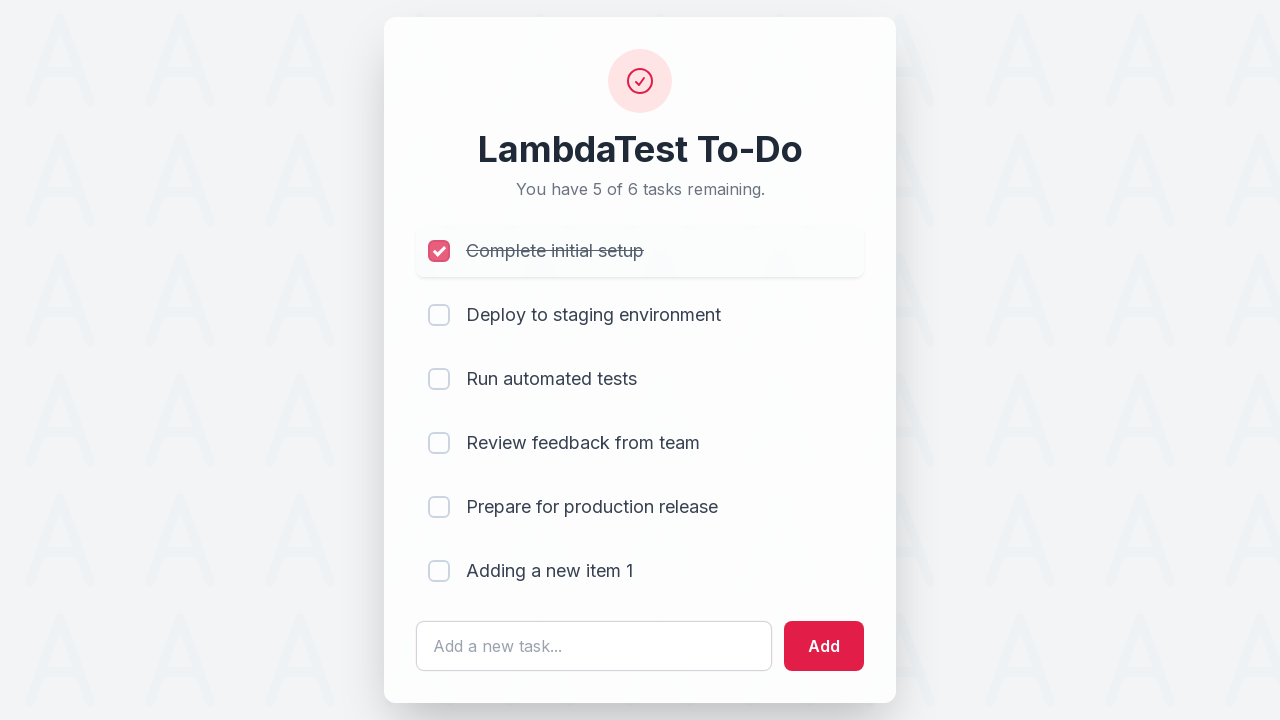

Waited 300ms for item completion to register
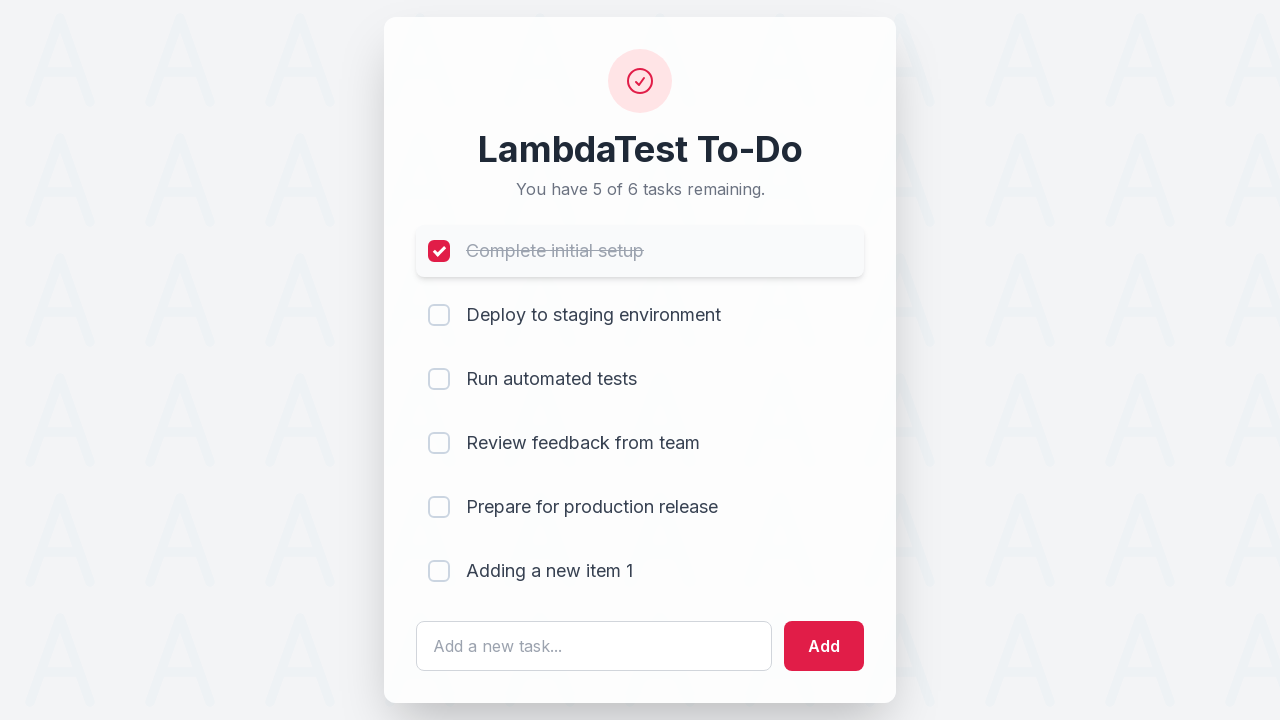

Clicked checkbox for item 2 to mark as complete at (439, 315) on (//input[@type='checkbox'])[2]
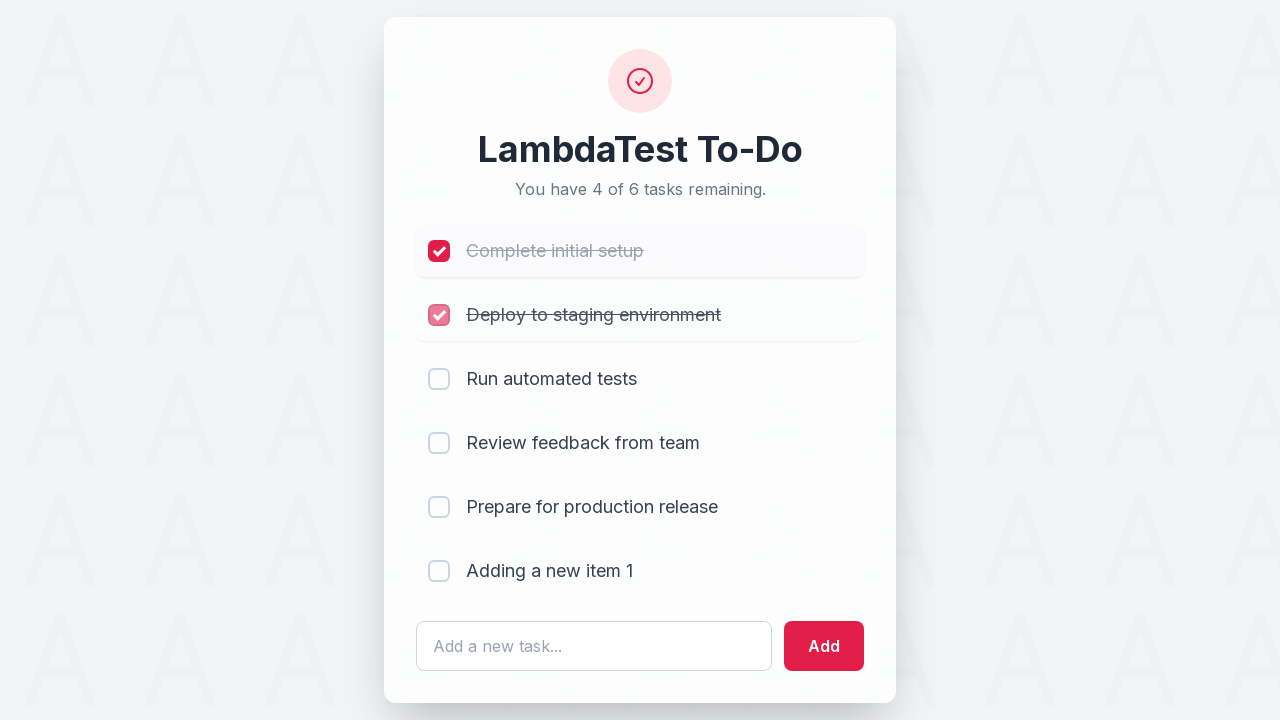

Waited 300ms for item completion to register
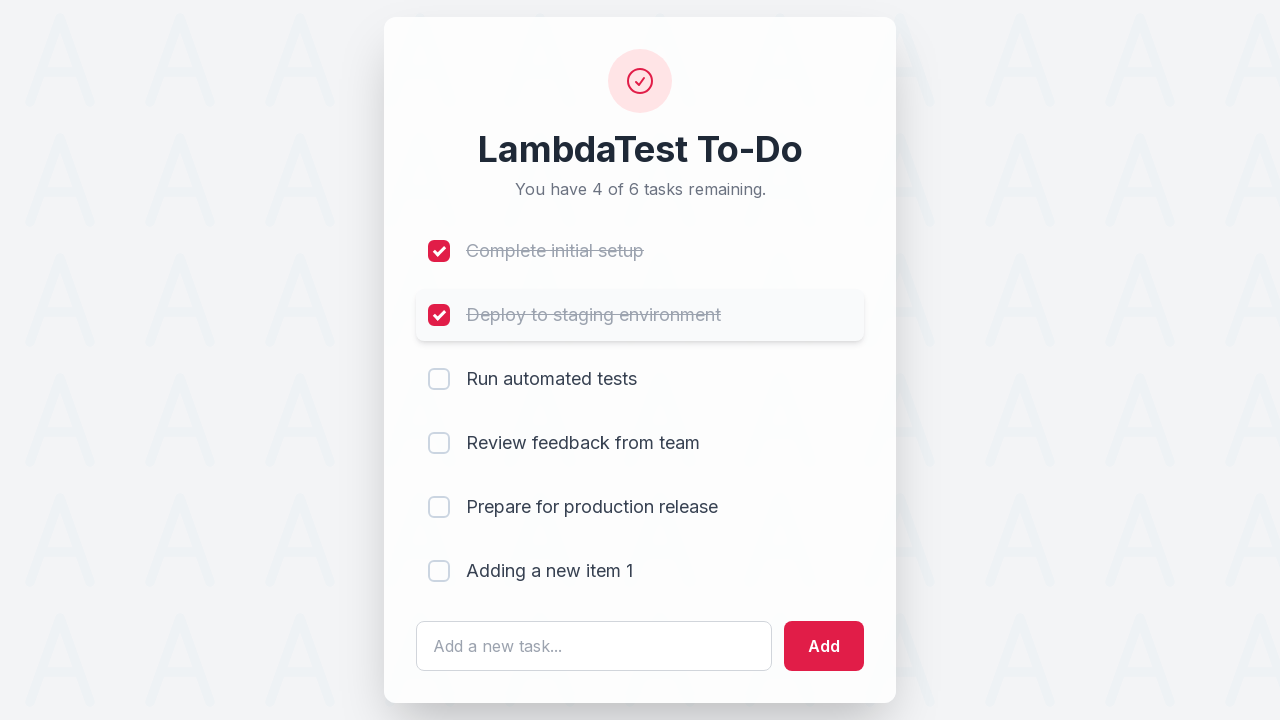

Clicked checkbox for item 3 to mark as complete at (439, 379) on (//input[@type='checkbox'])[3]
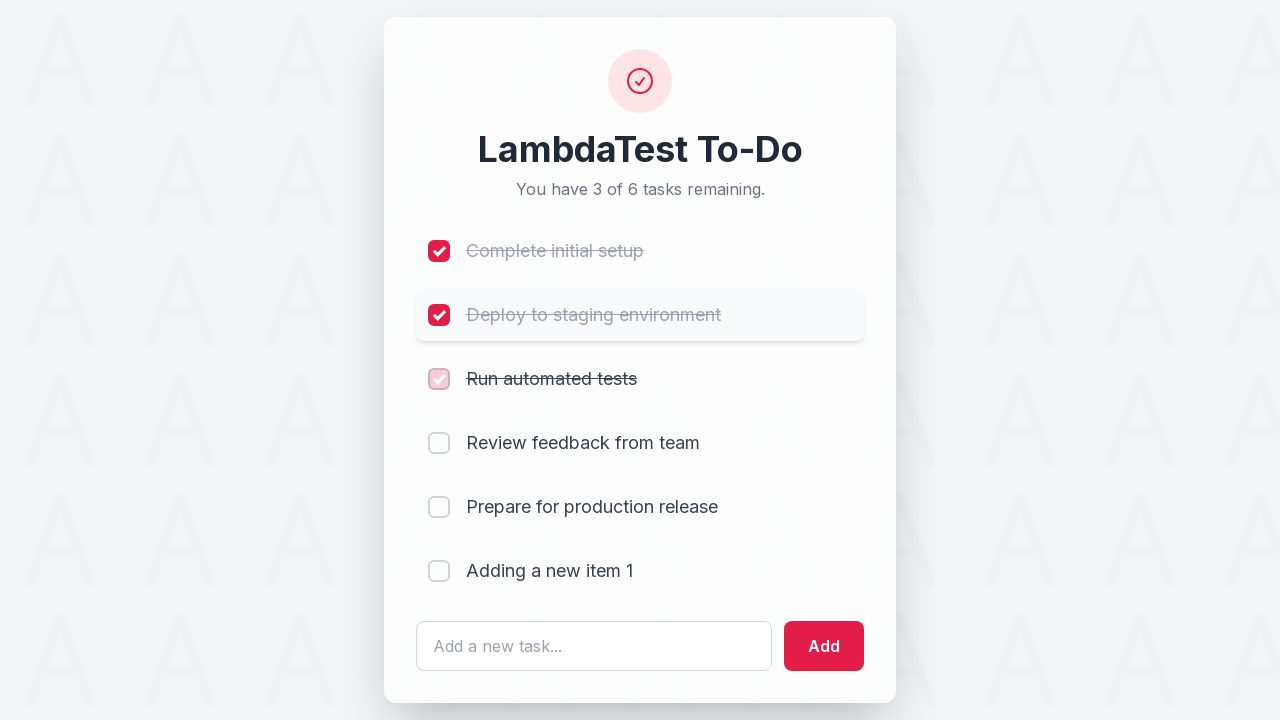

Waited 300ms for item completion to register
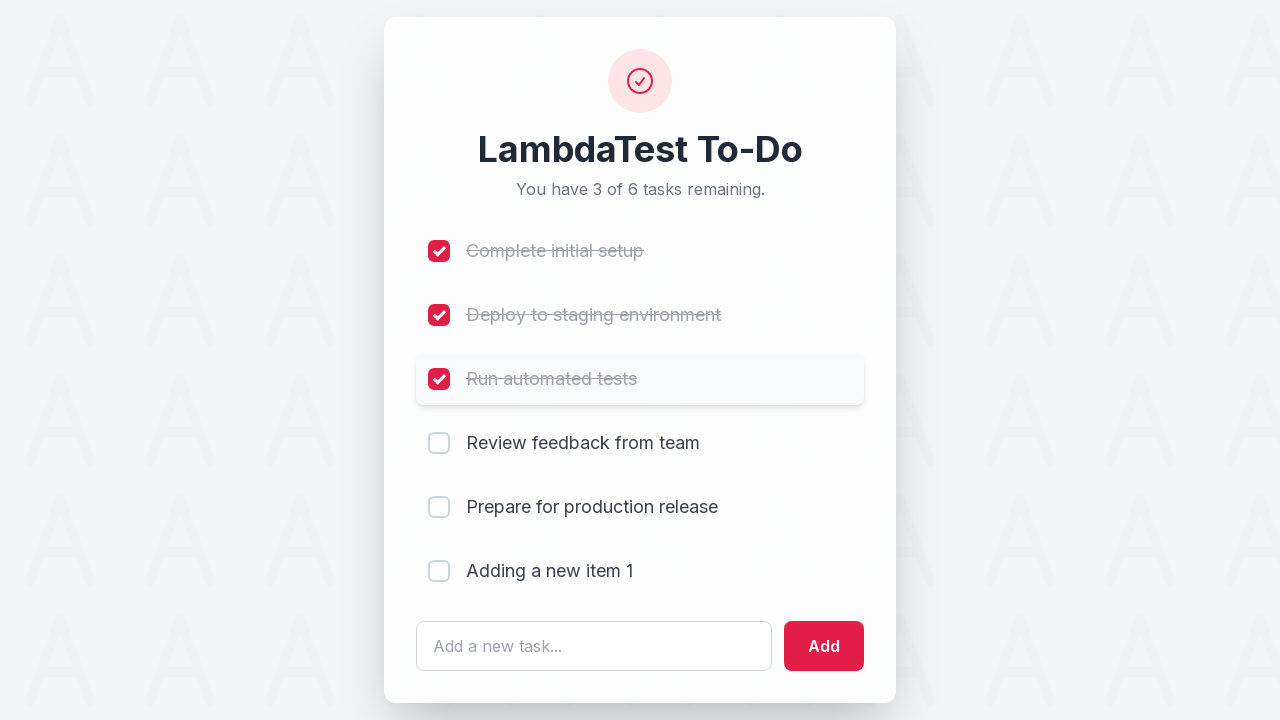

Clicked checkbox for item 4 to mark as complete at (439, 443) on (//input[@type='checkbox'])[4]
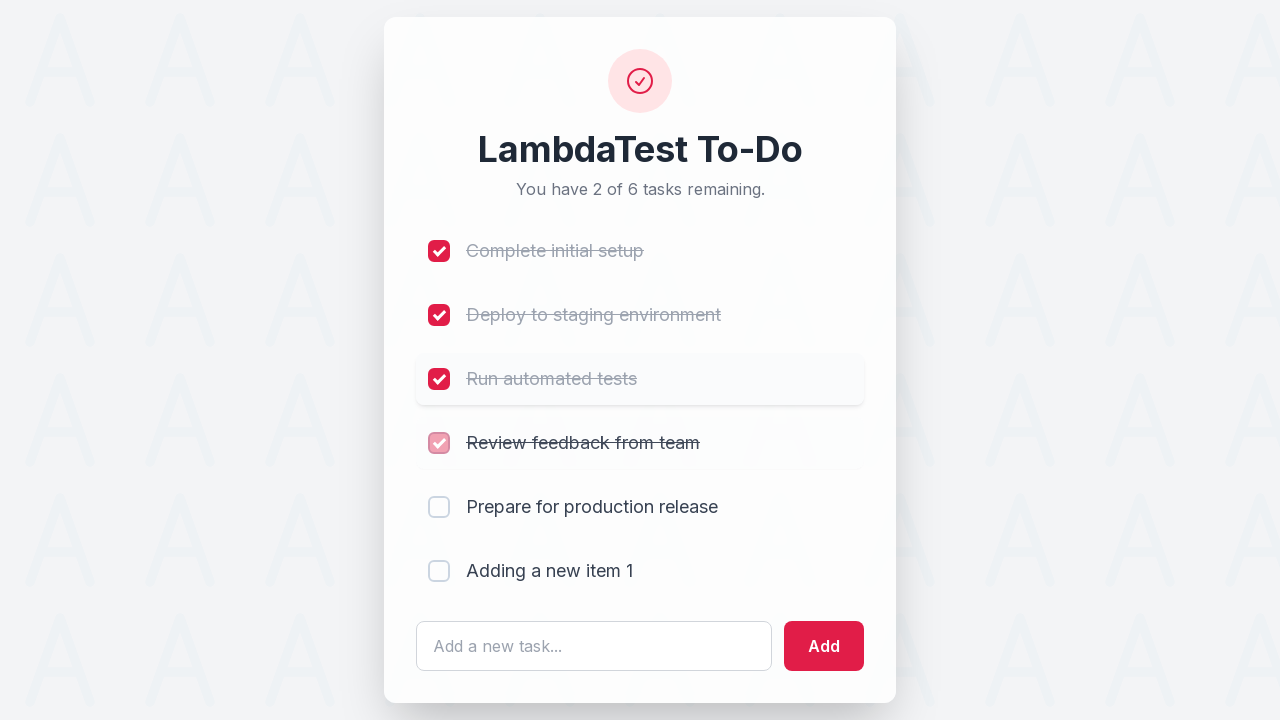

Waited 300ms for item completion to register
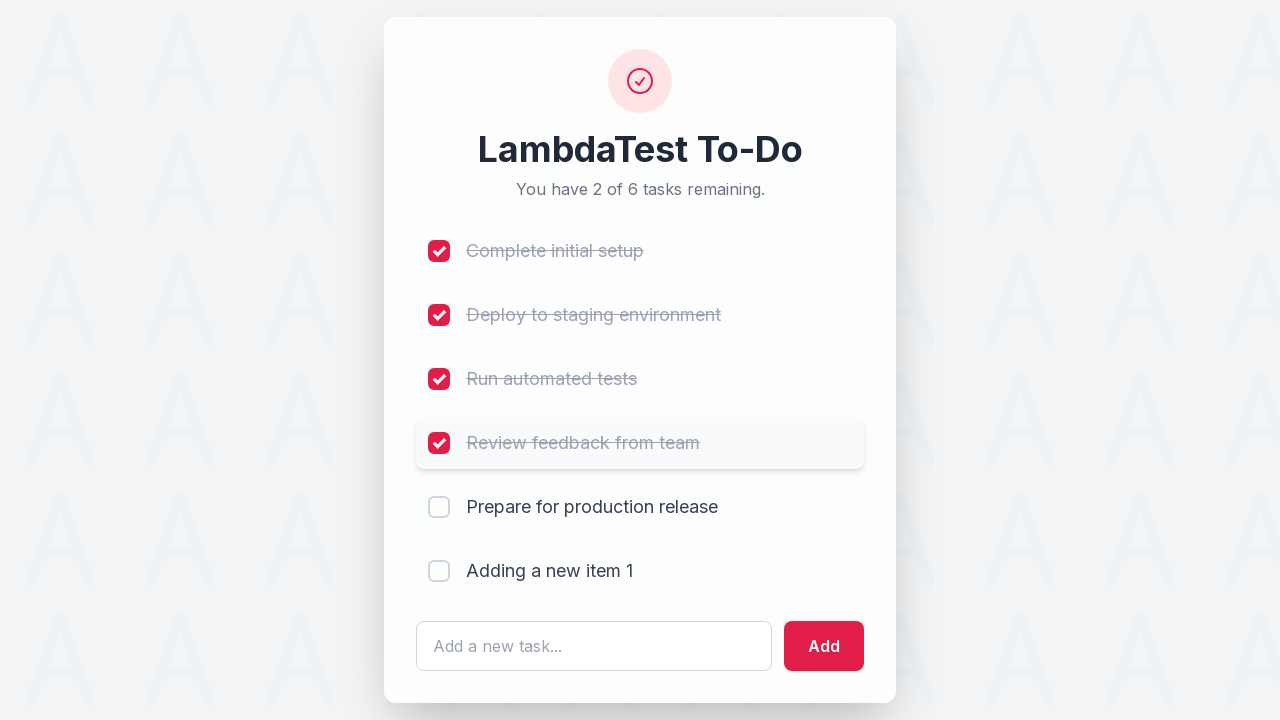

Clicked checkbox for item 5 to mark as complete at (439, 507) on (//input[@type='checkbox'])[5]
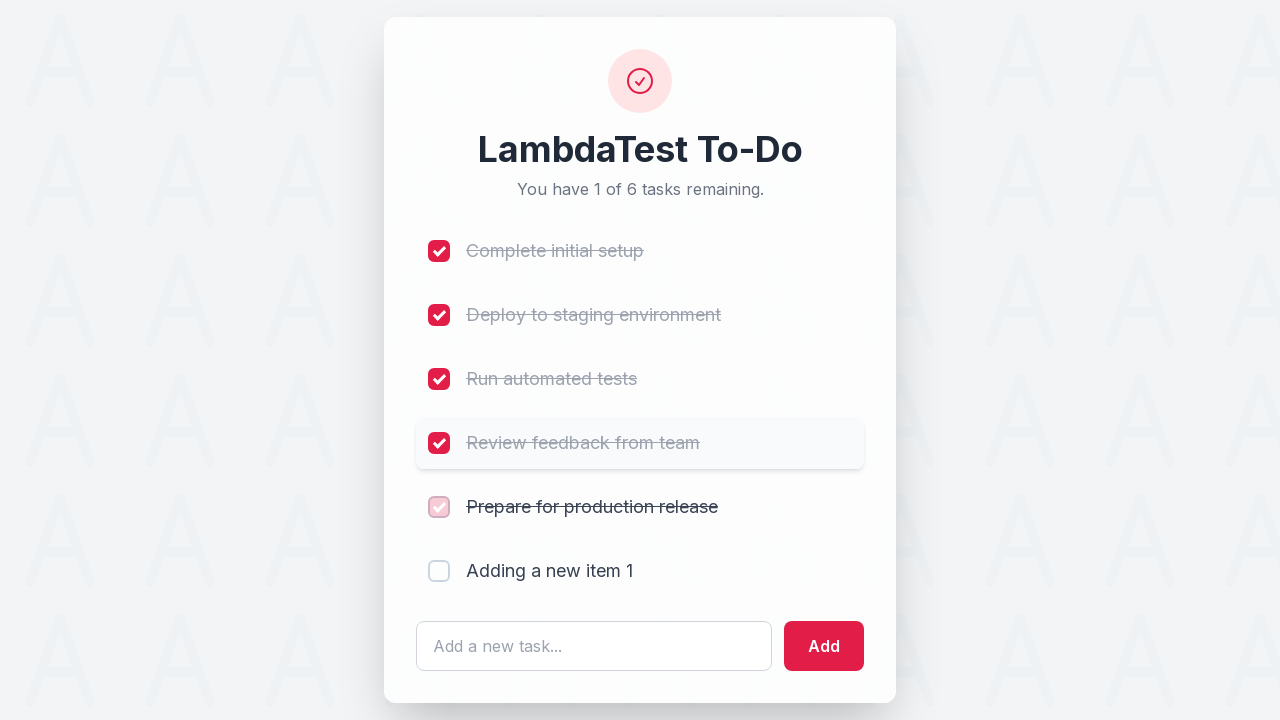

Waited 300ms for item completion to register
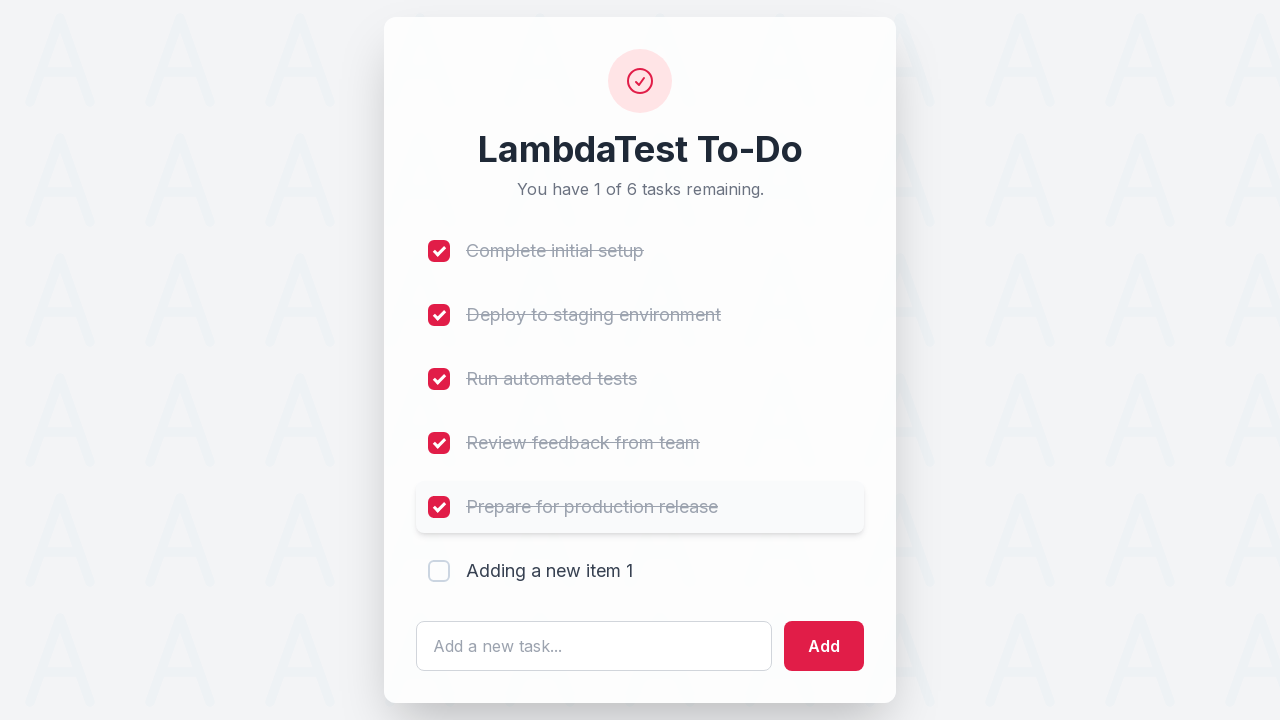

Clicked checkbox for item 6 to mark as complete at (439, 571) on (//input[@type='checkbox'])[6]
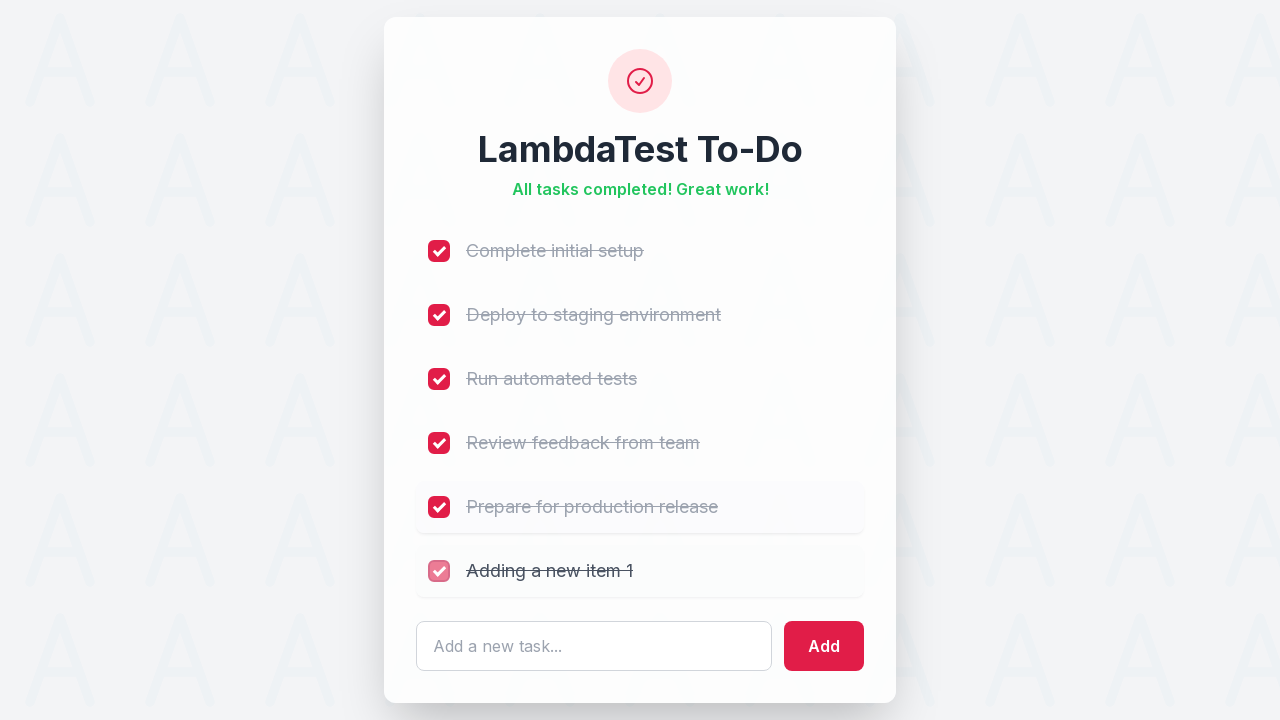

Waited 300ms for item completion to register
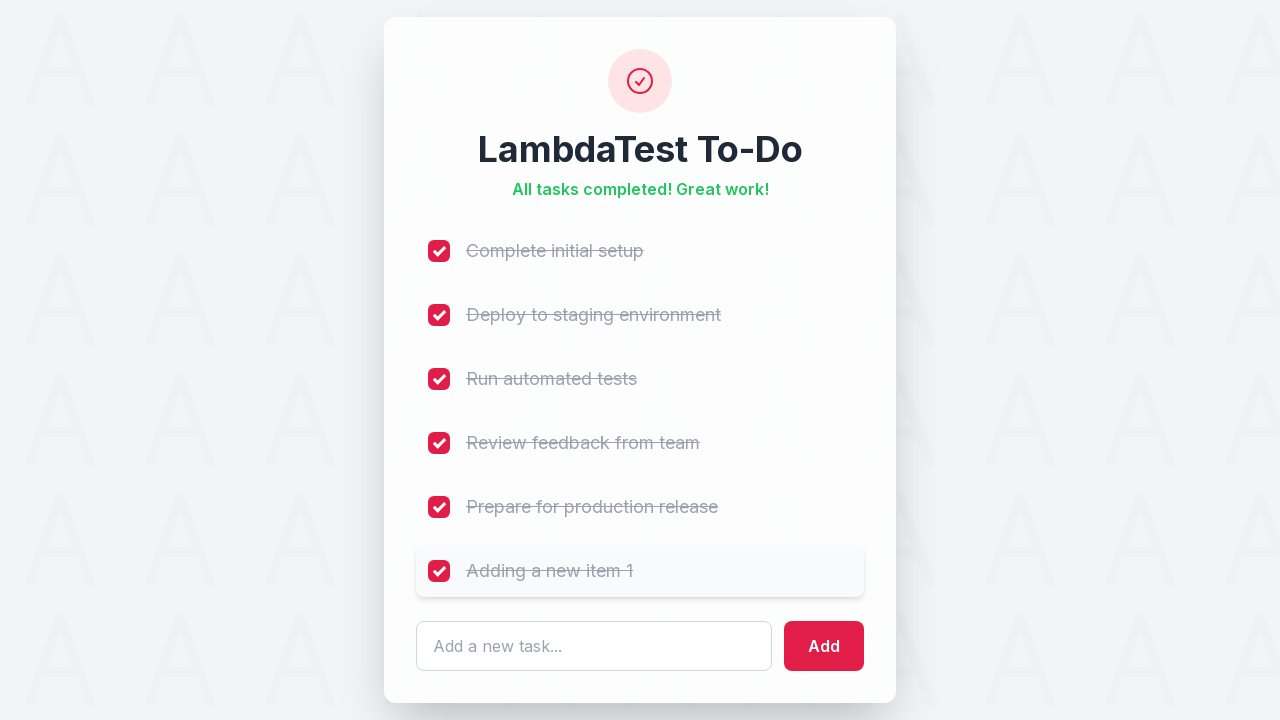

Verified remaining items counter element is present
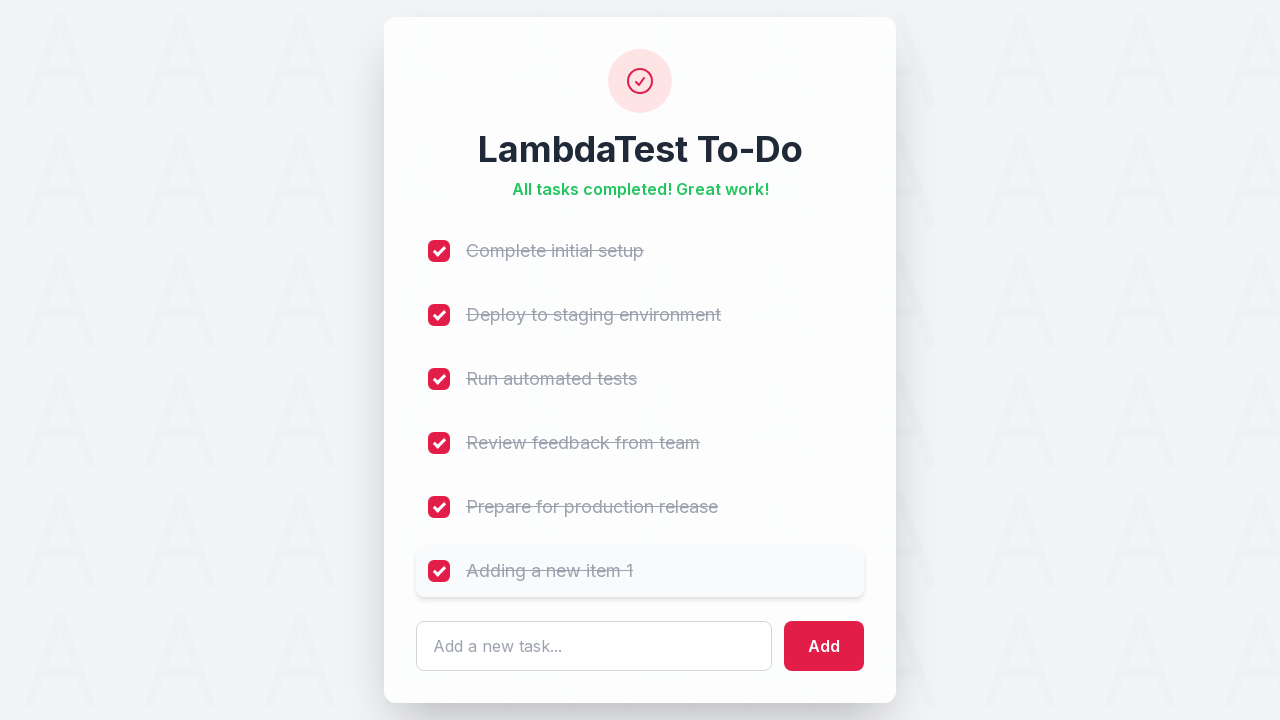

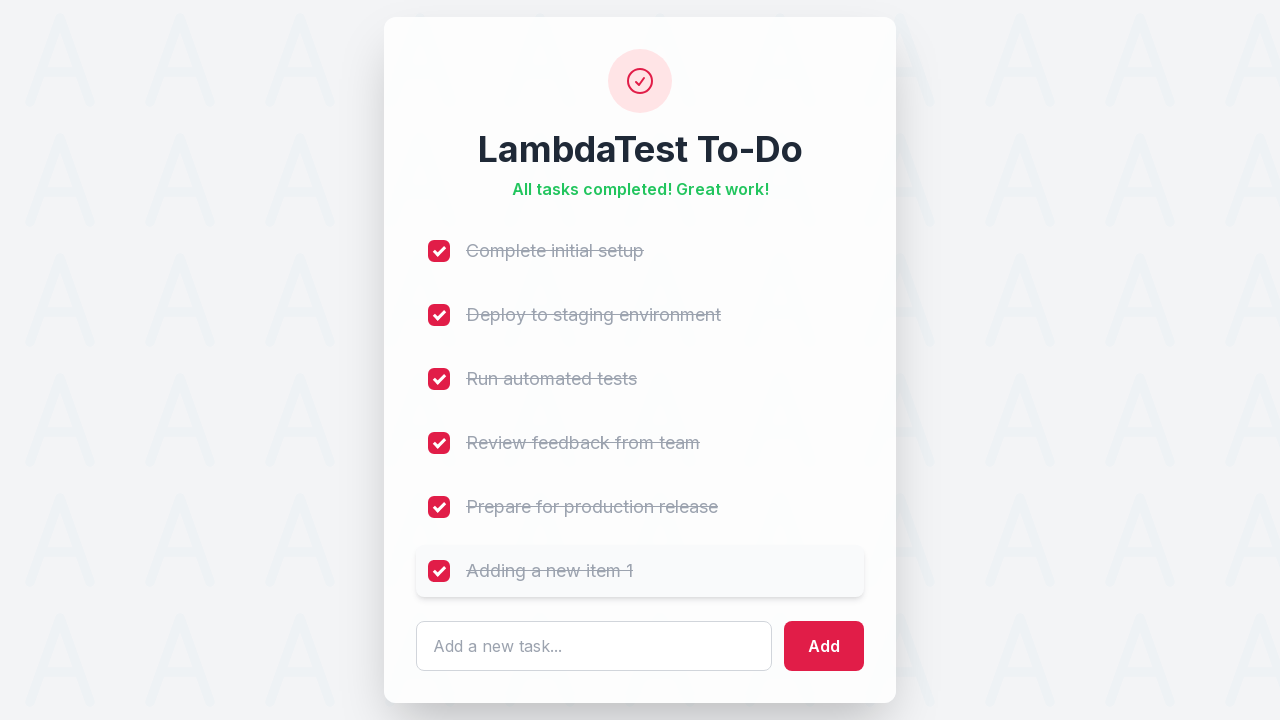